Tests mouse actions by right-clicking on a designated area to trigger an alert, verifying the alert text, dismissing it, then clicking a link that opens a new tab and verifying the content on the new page.

Starting URL: https://the-internet.herokuapp.com/context_menu

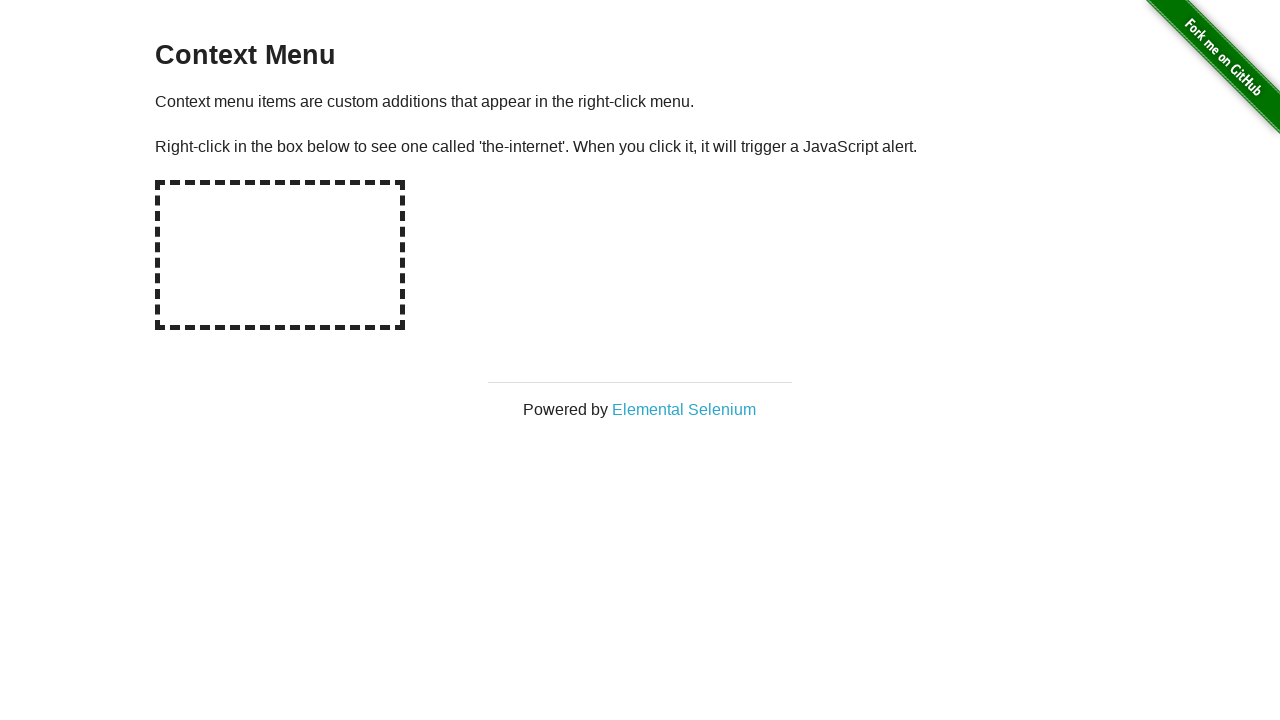

Right-clicked on the hot-spot area to trigger context menu at (280, 255) on #hot-spot
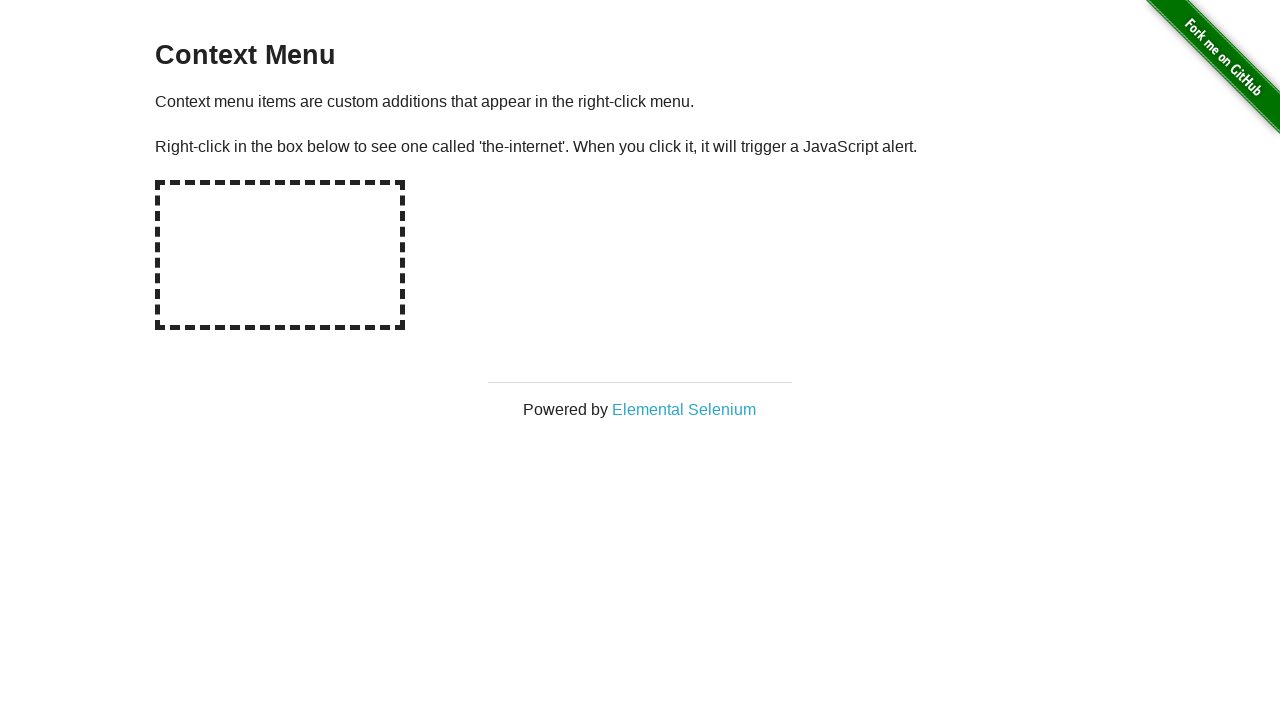

Set up dialog handler to accept alerts
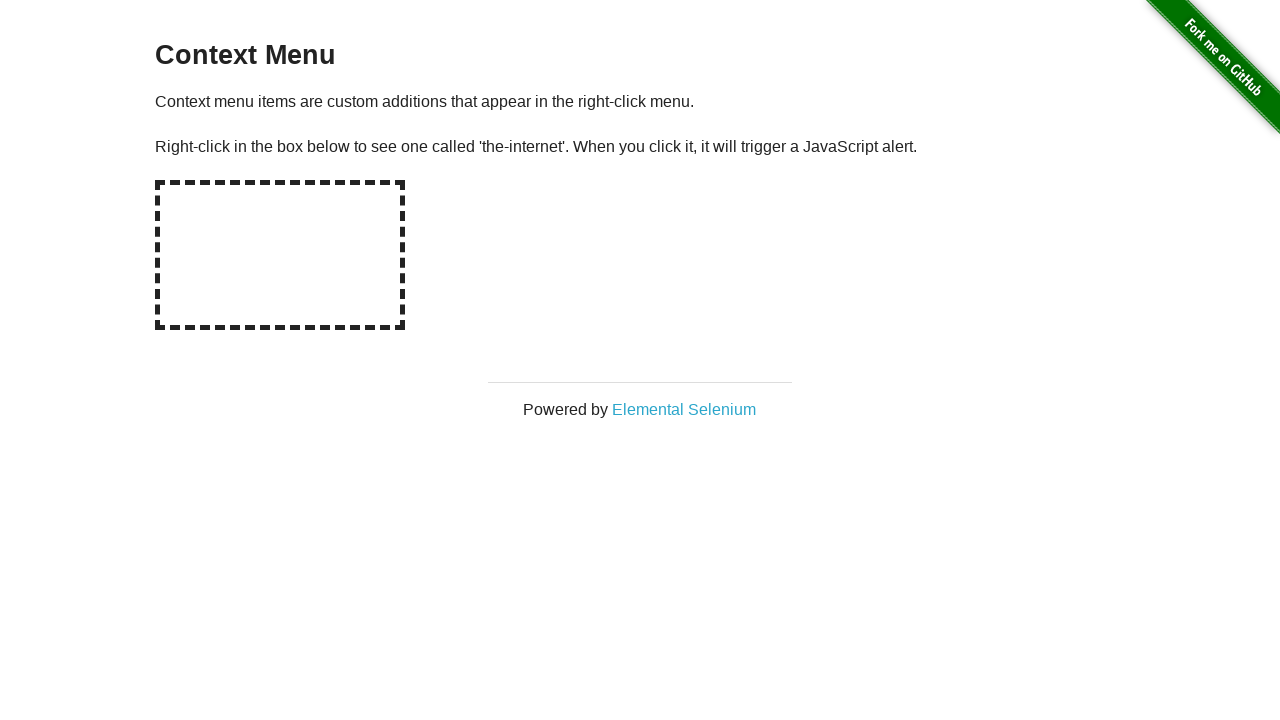

Waited for alert to be processed
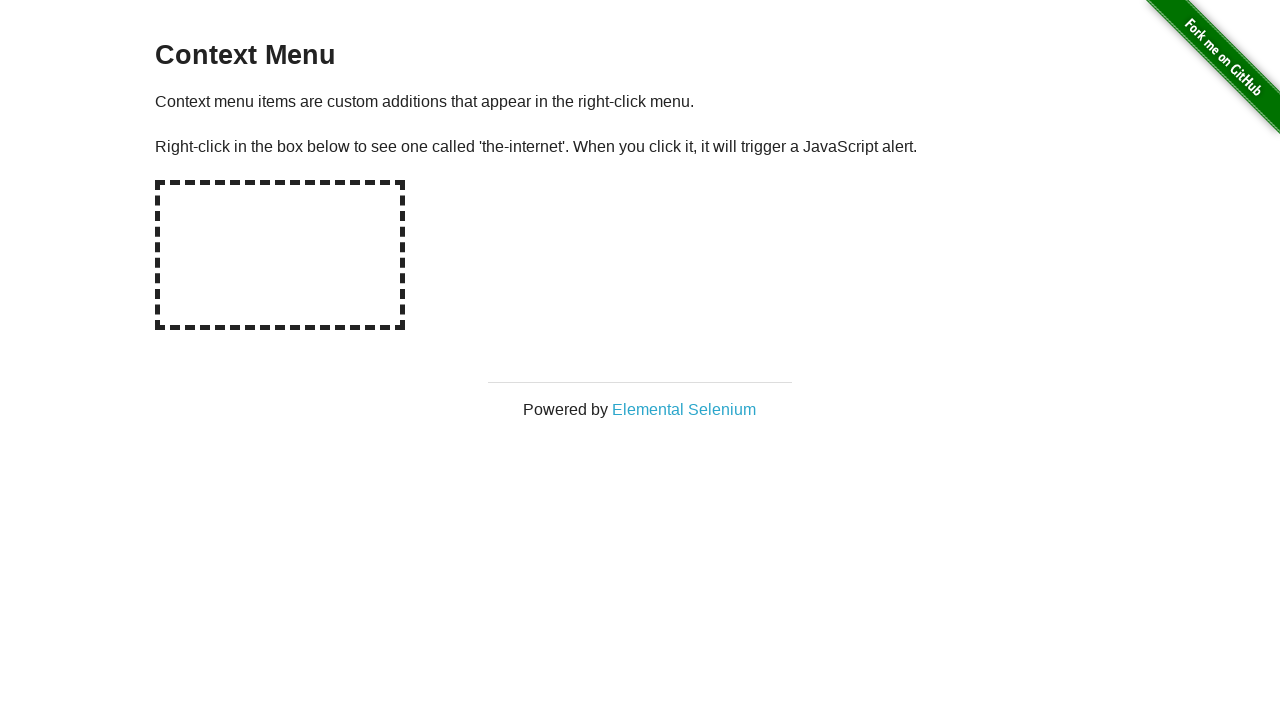

Clicked on 'Elemental Selenium' link to open new tab at (684, 409) on text=Elemental Selenium
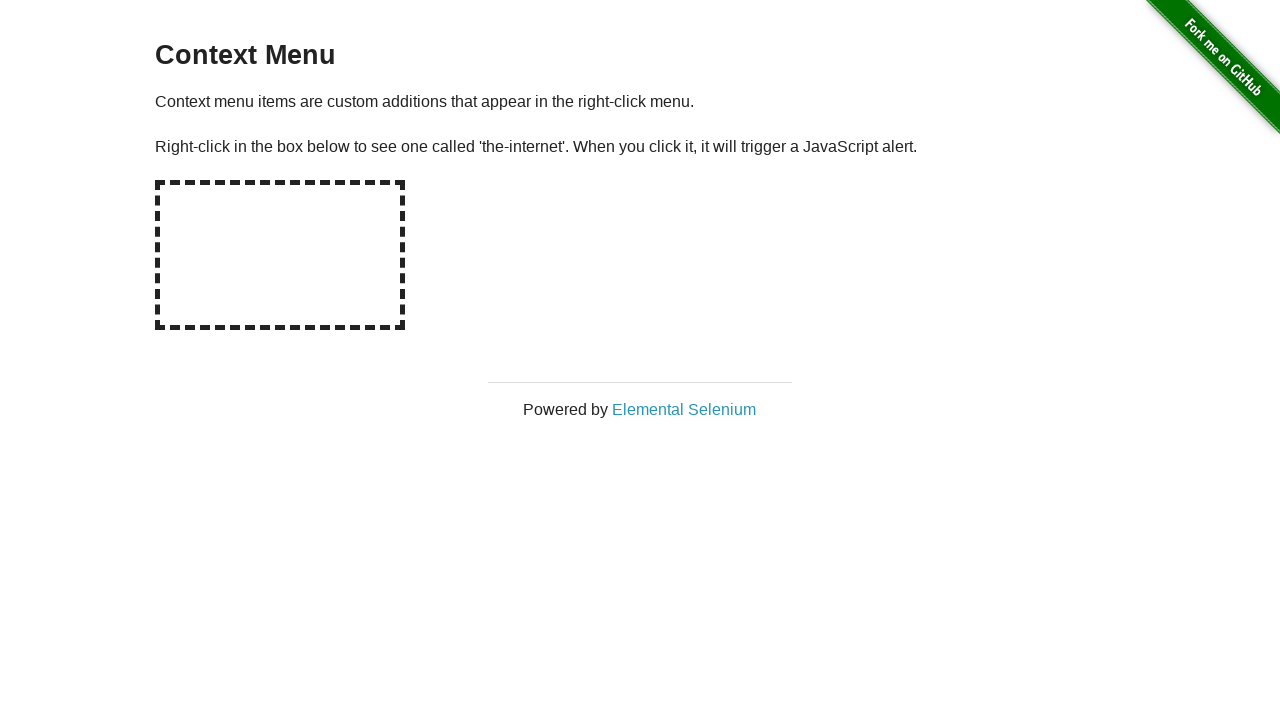

New page loaded and ready
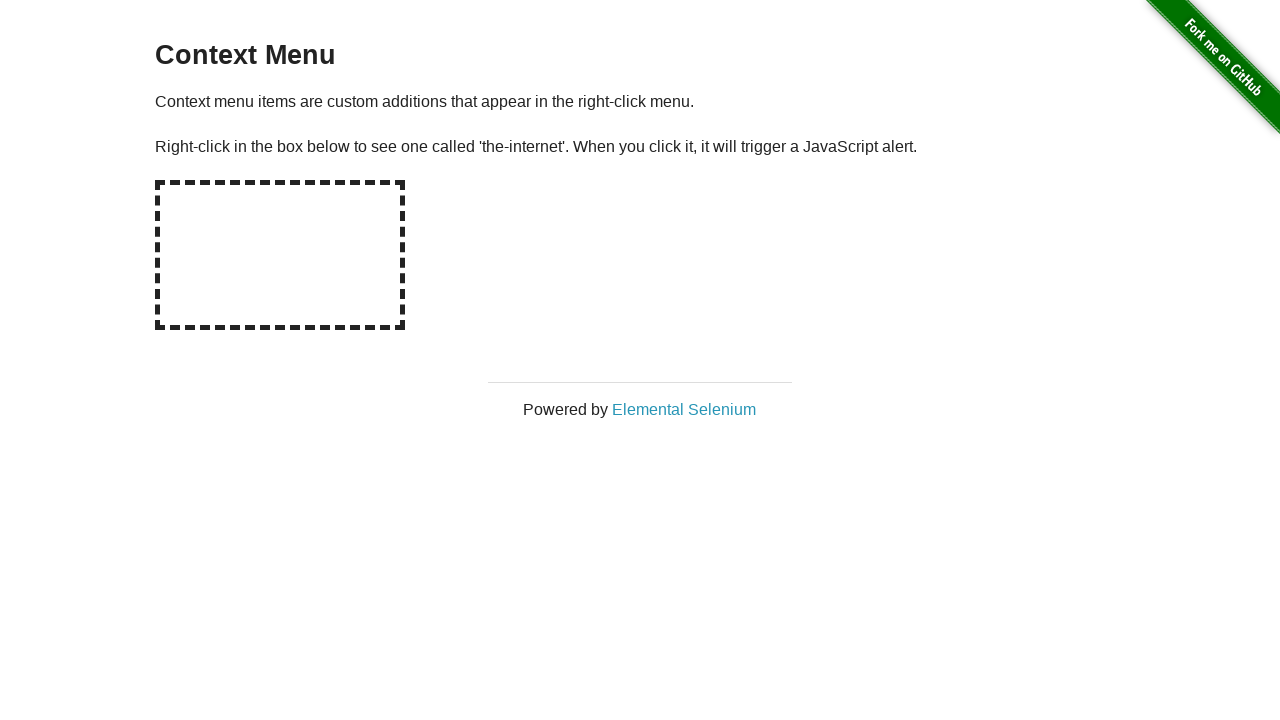

Retrieved h1 text: 'Elemental Selenium'
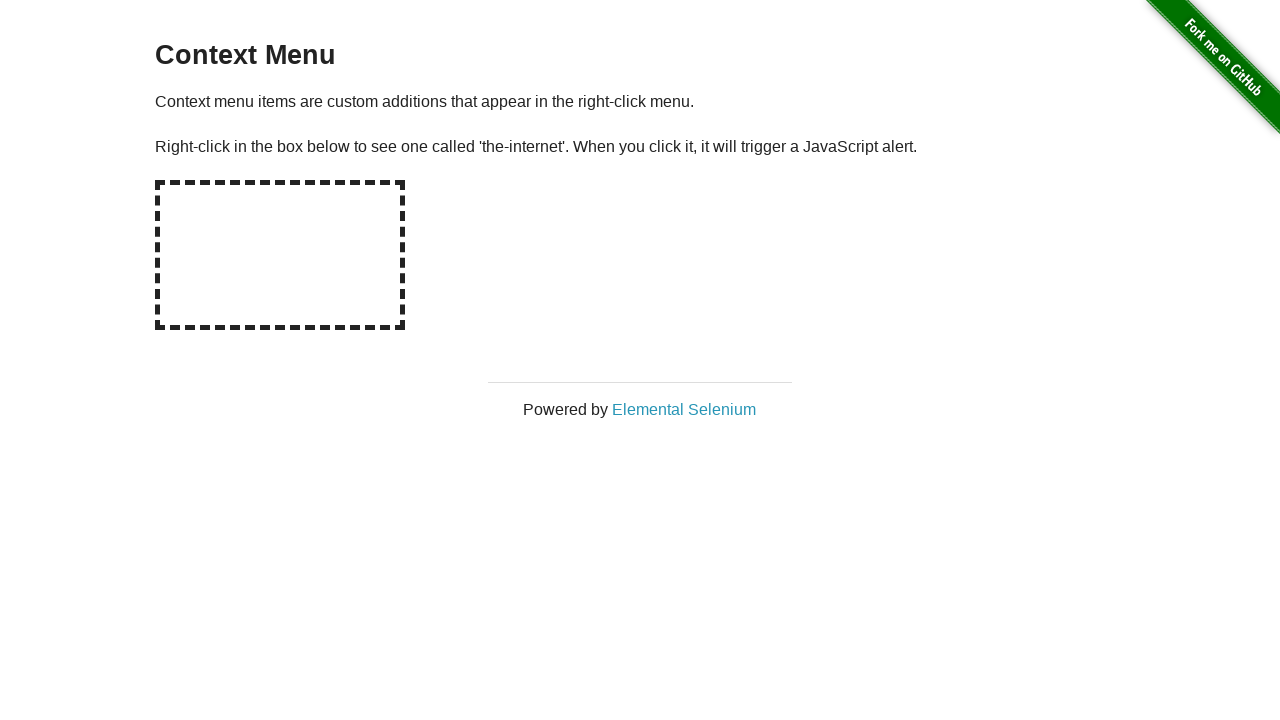

Verified that h1 contains 'Elemental Selenium'
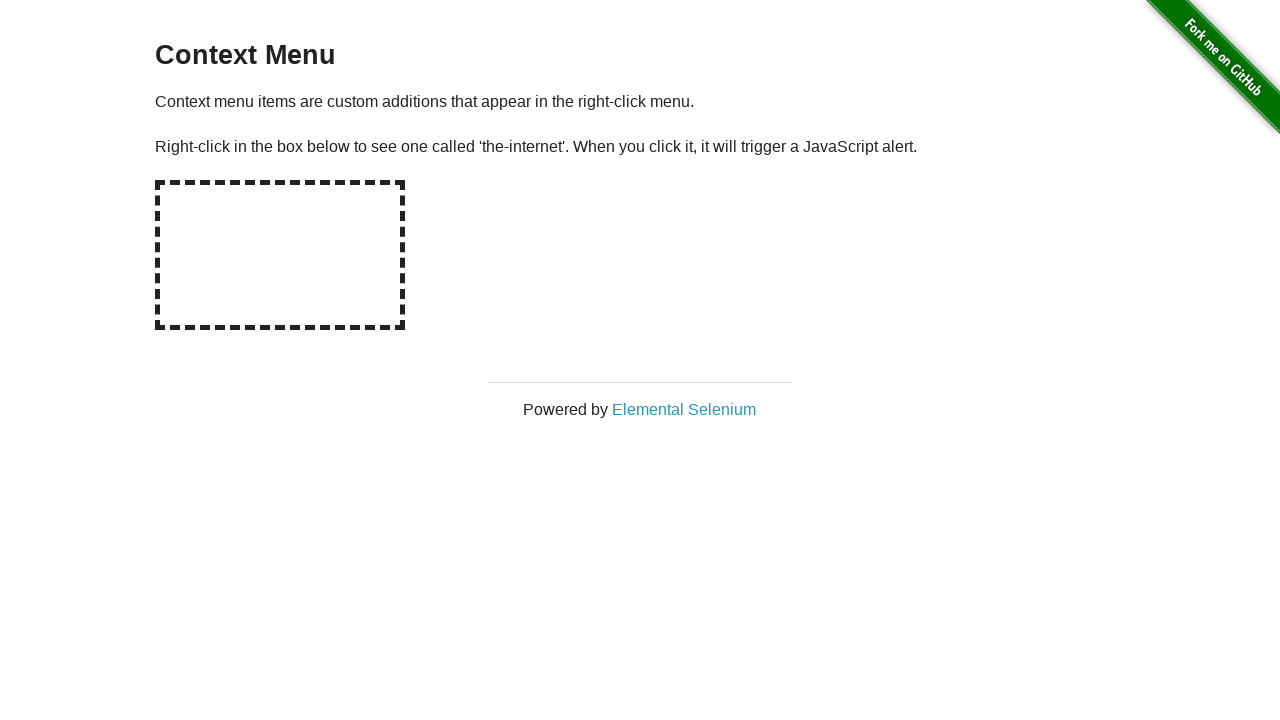

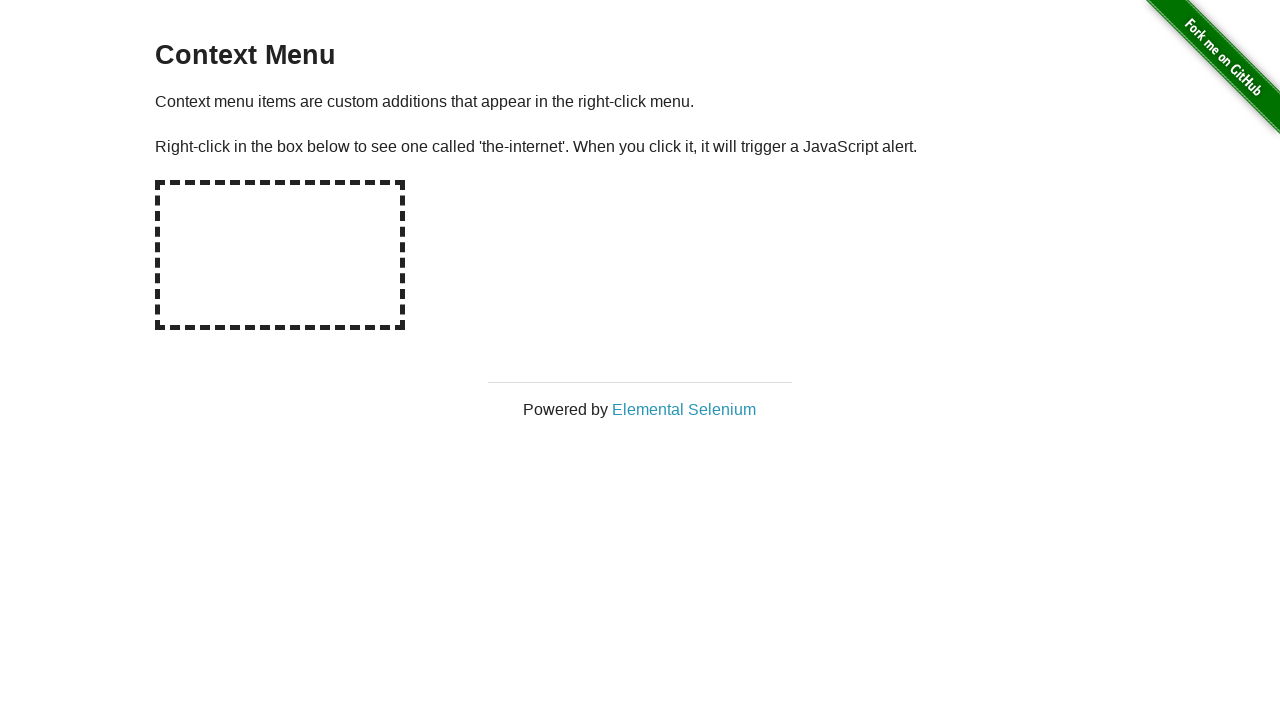